Navigates to GoDaddy homepage and validates the page title and URL match expected values

Starting URL: https://www.godaddy.com/

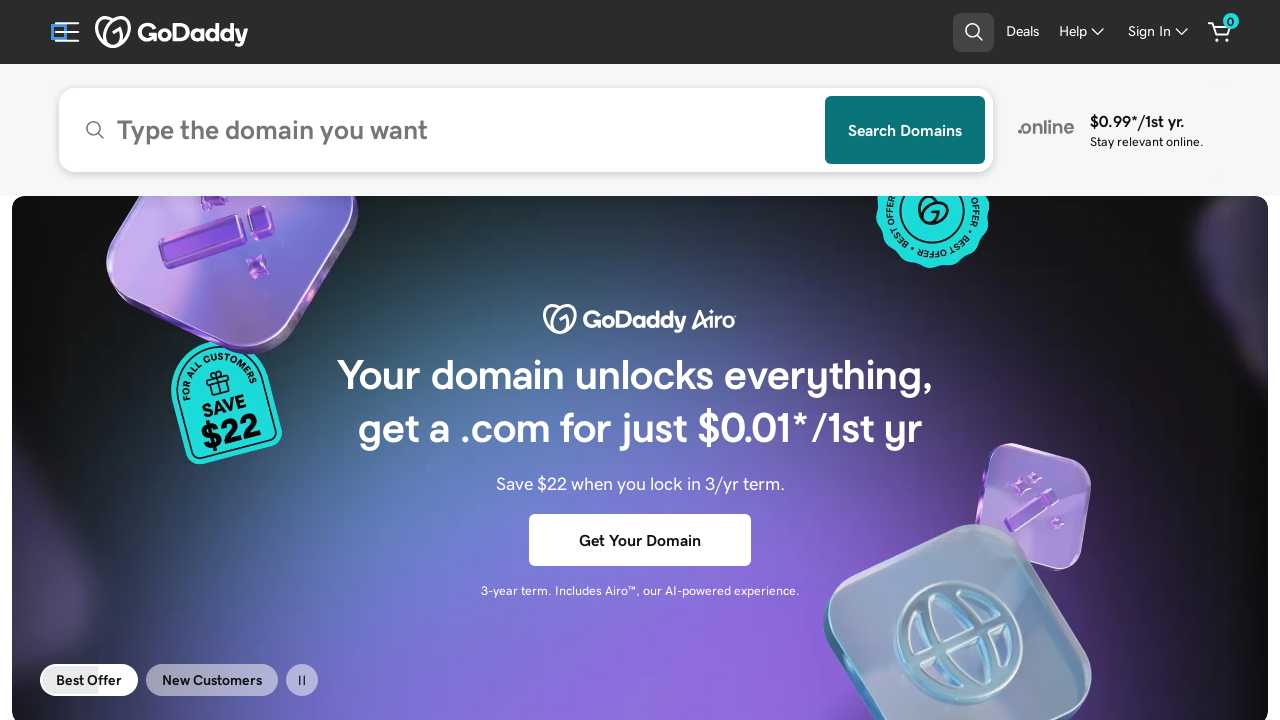

Retrieved page title from GoDaddy homepage
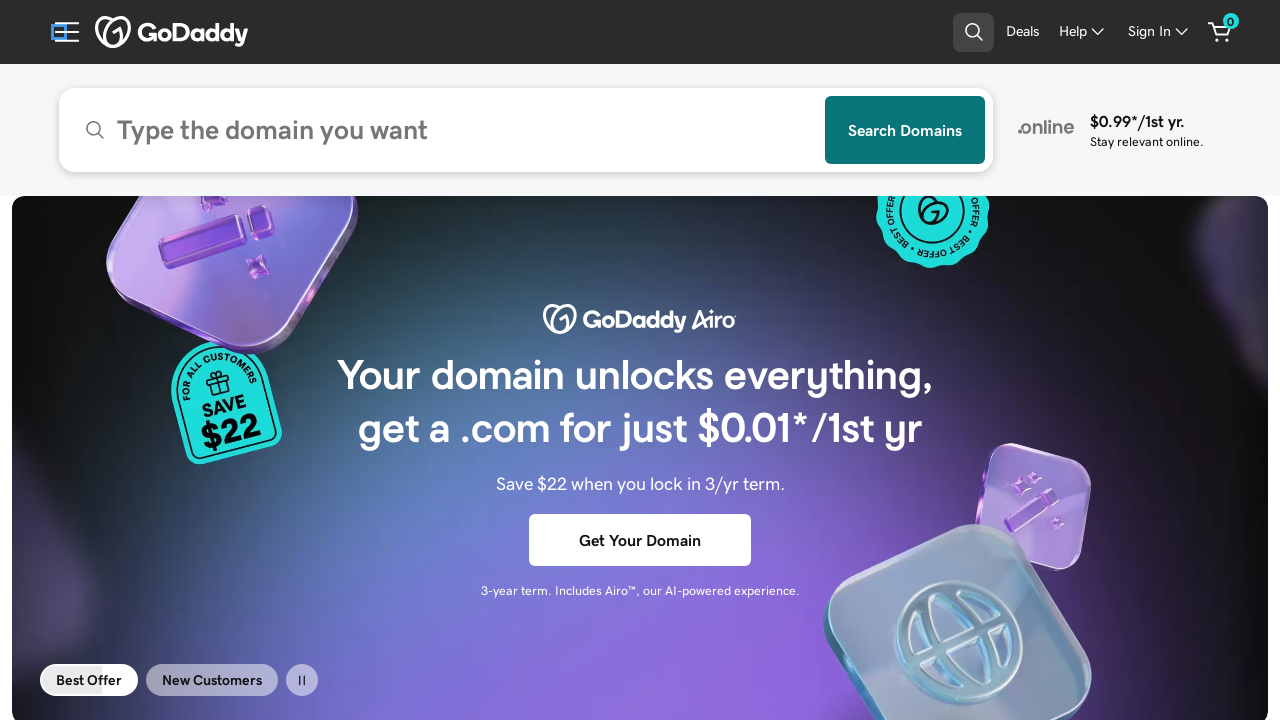

Retrieved page URL from GoDaddy homepage
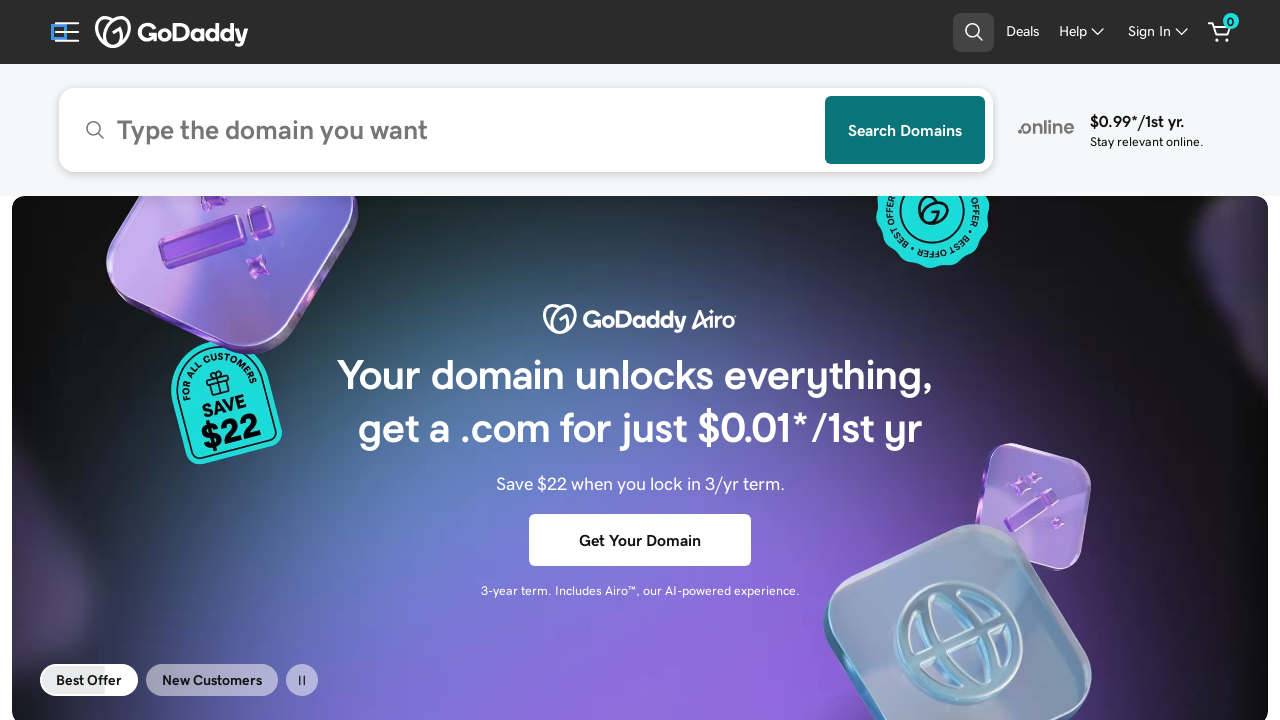

Validated page title matches expected value
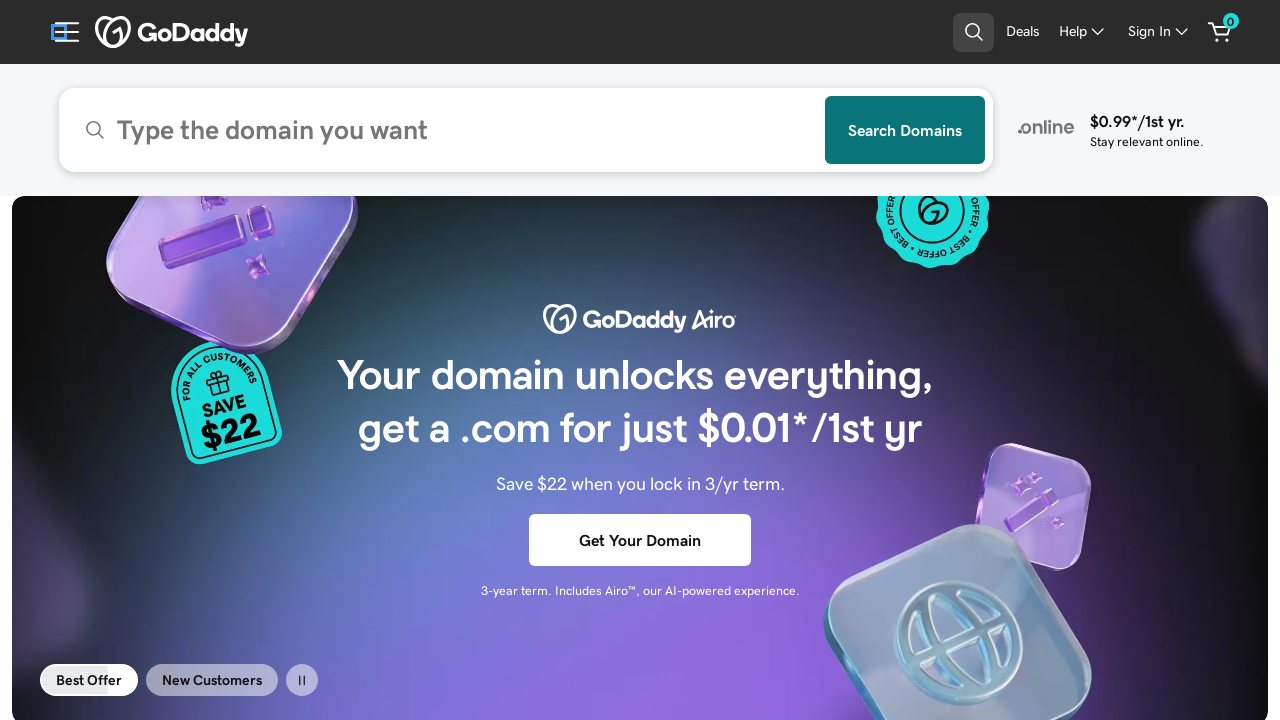

Validated page URL matches expected value
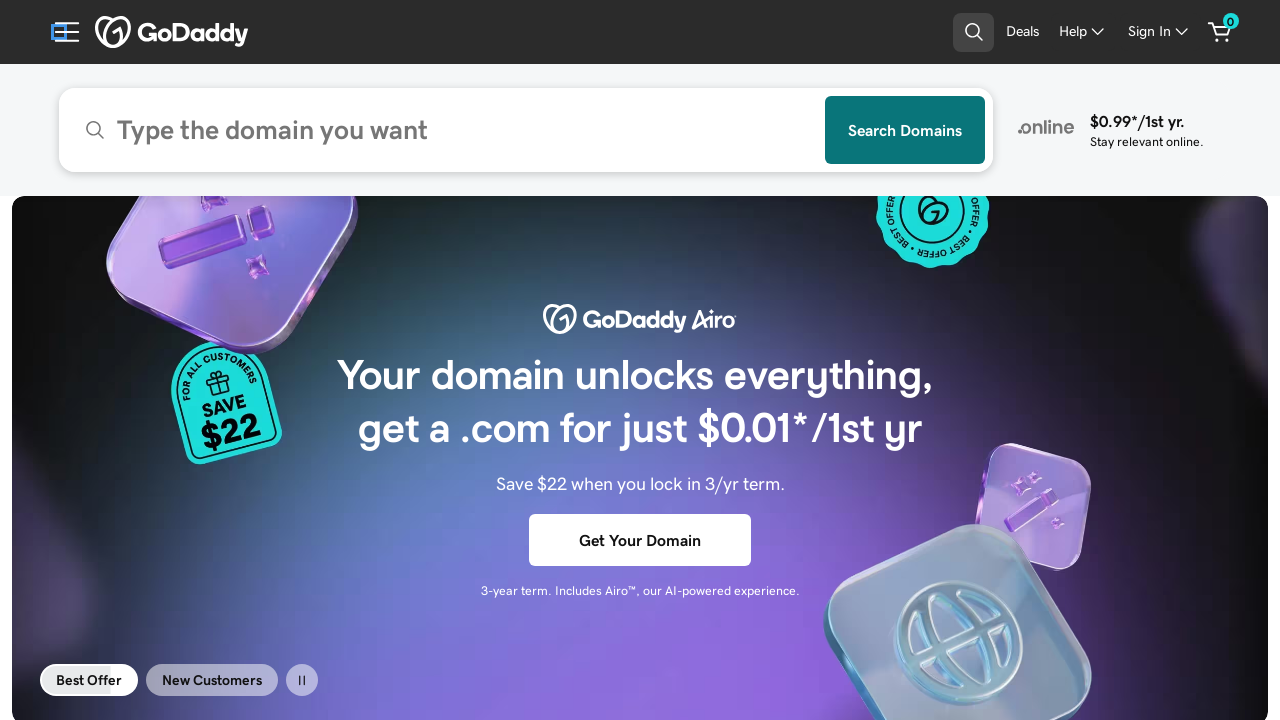

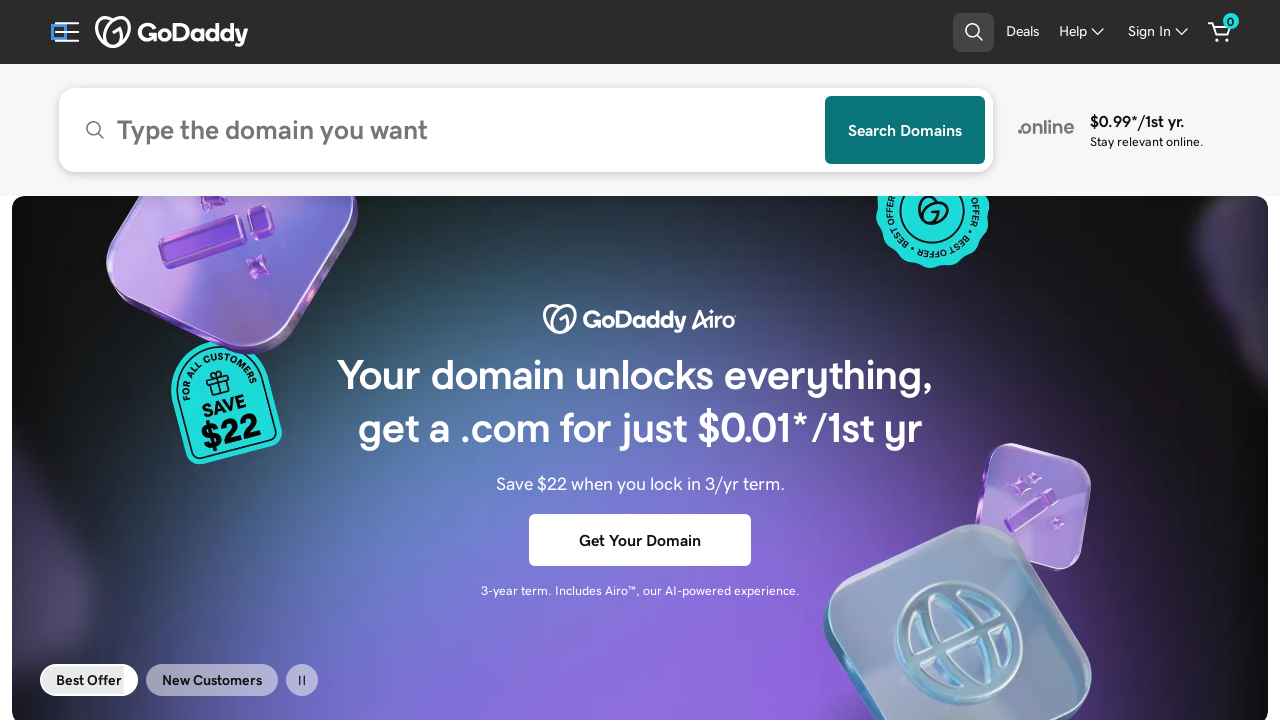